Tests hover functionality by hovering over user avatars to reveal hidden information

Starting URL: http://the-internet.herokuapp.com/hovers

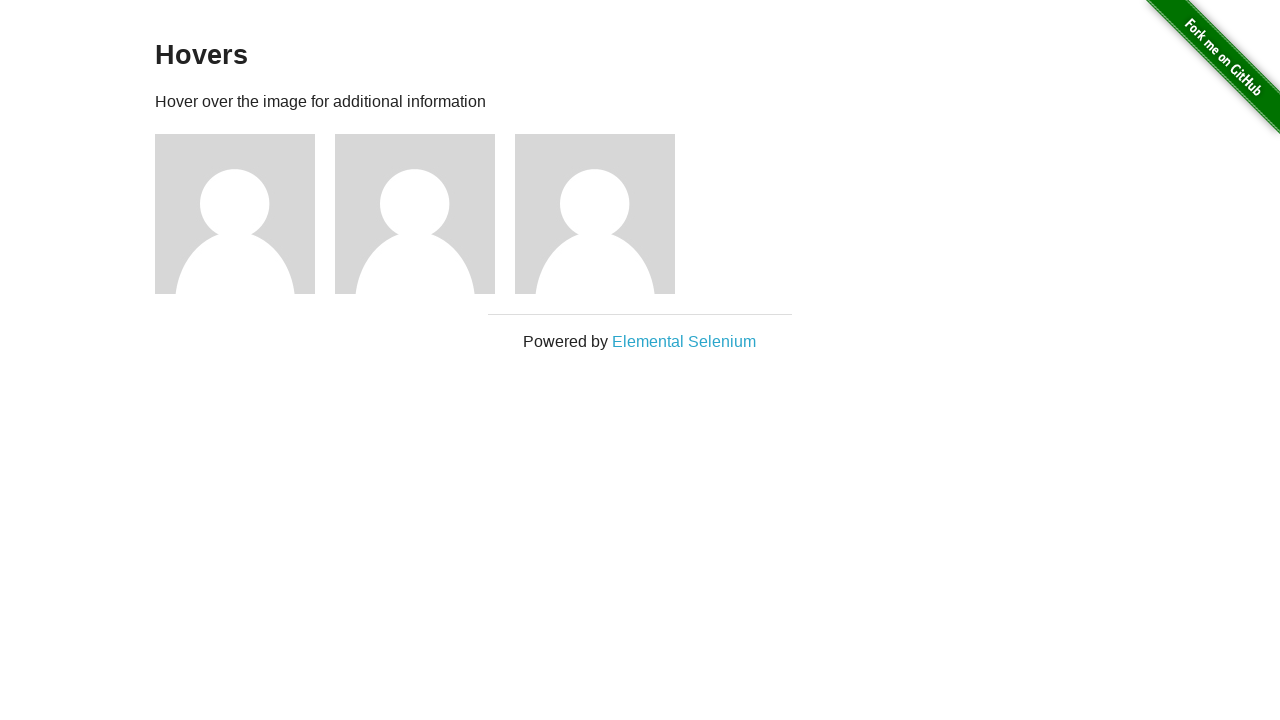

Retrieved all figure elements containing user avatars
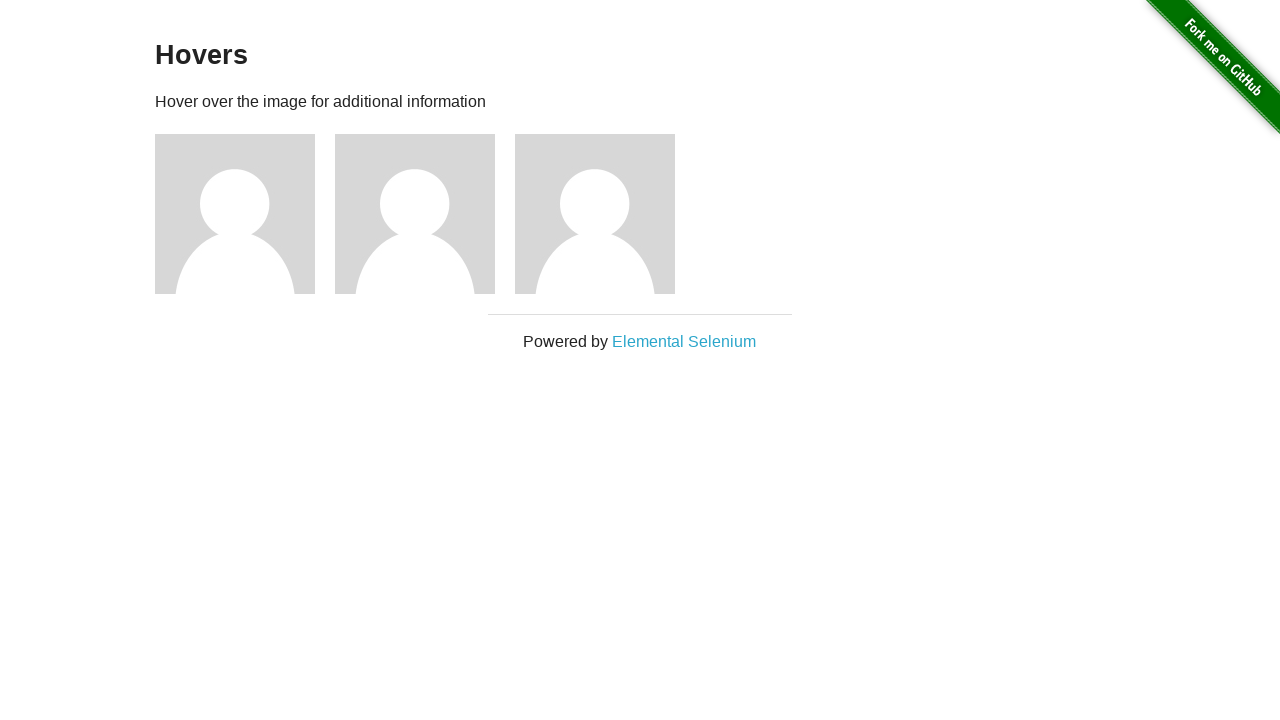

Hovered over user avatar 1 to reveal information at (235, 214) on .figure:nth-of-type(1) img
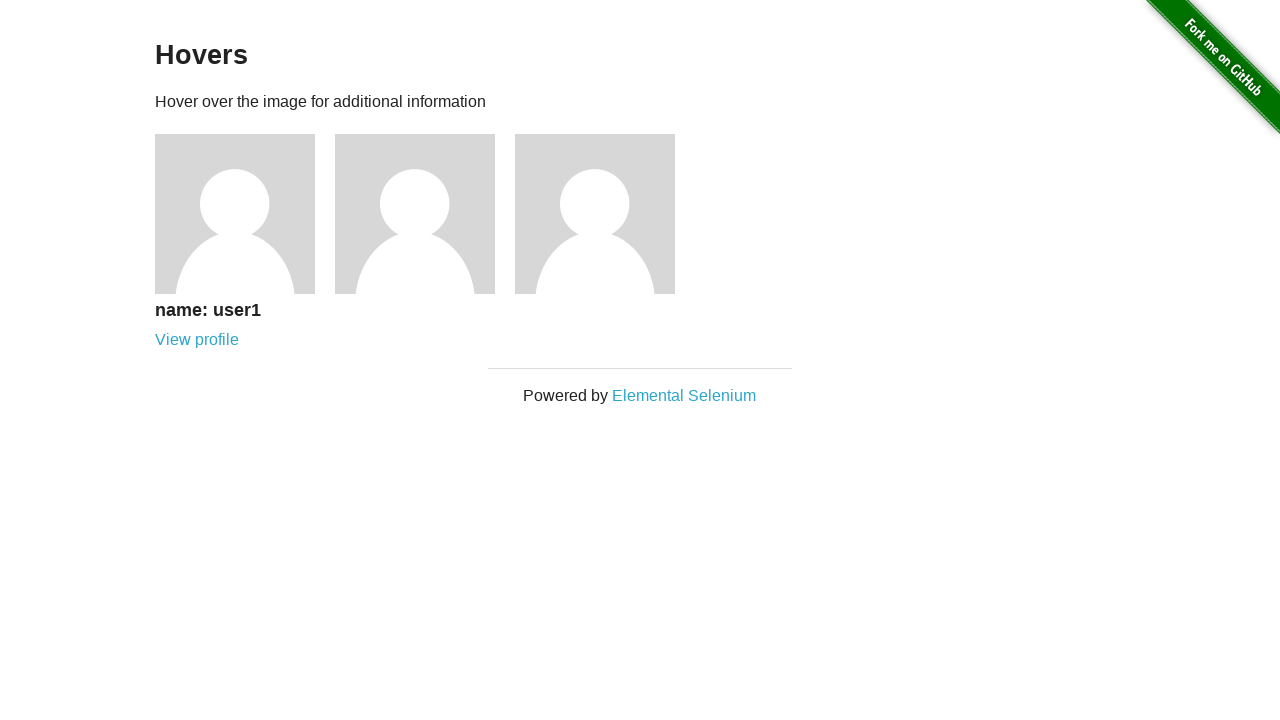

Caption for user 1 is now visible
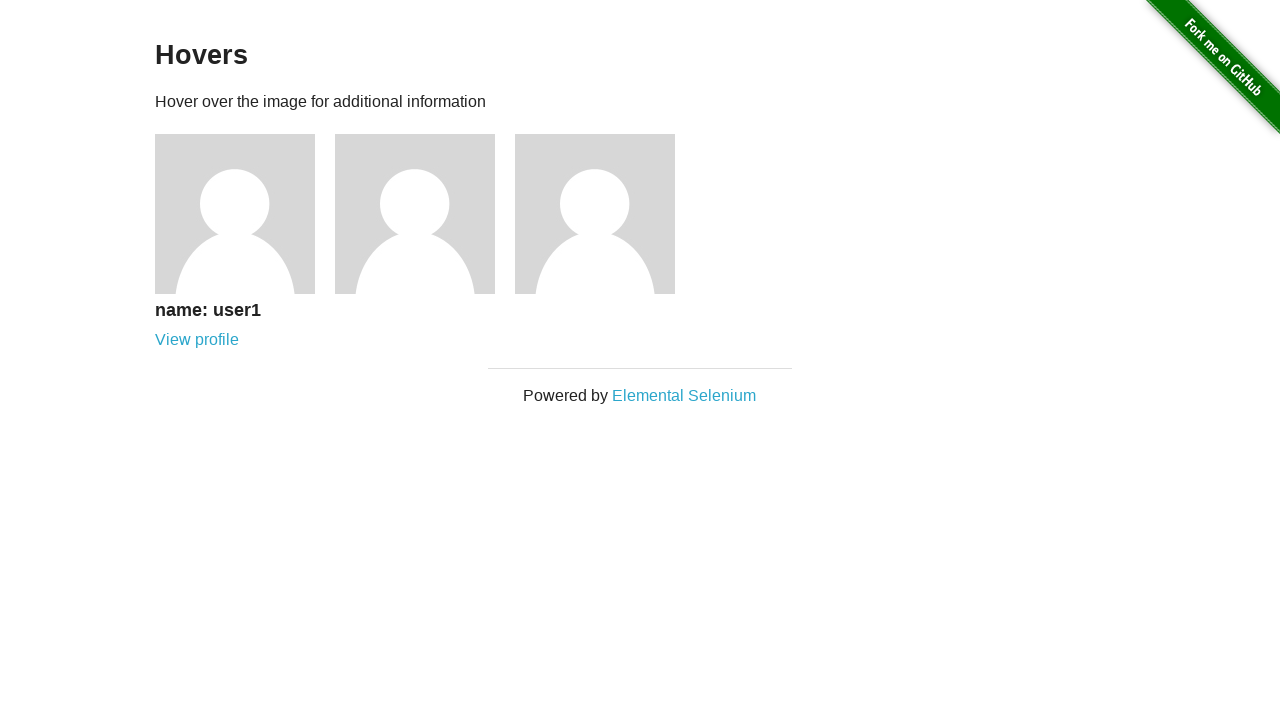

Retrieved username from caption for user 1: name: user1
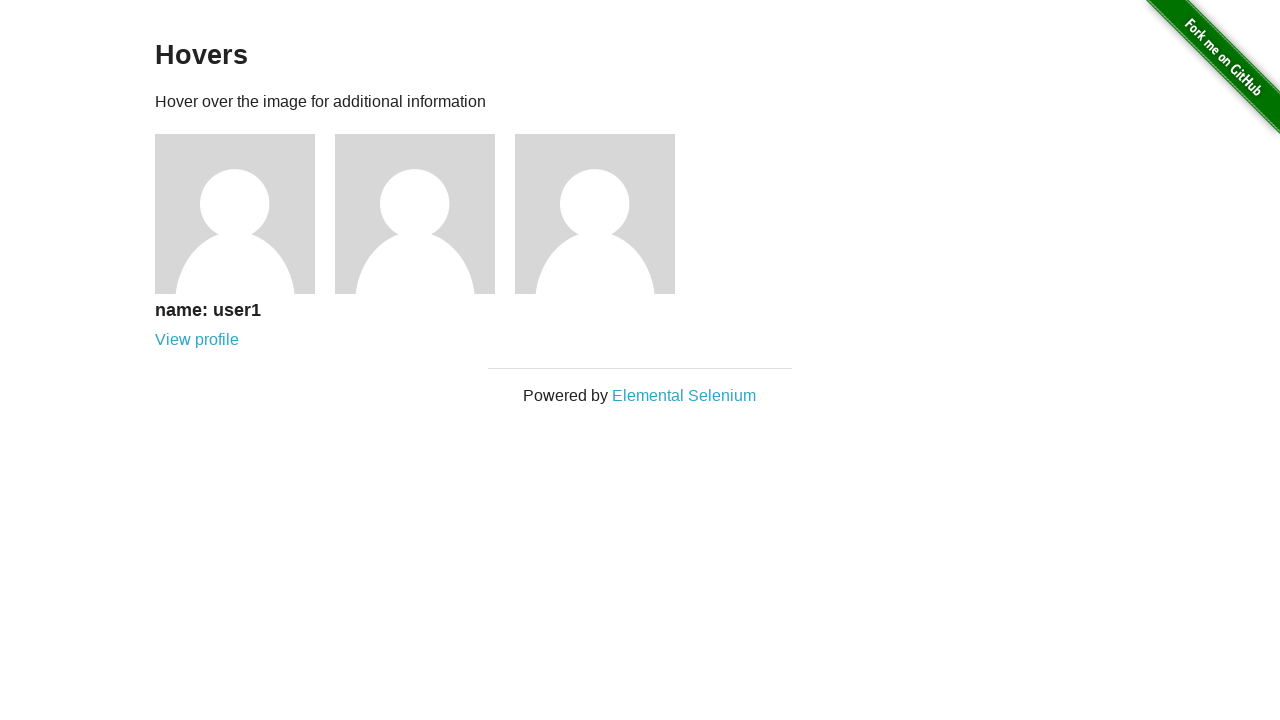

Hovered over user avatar 2 to reveal information at (415, 214) on .figure:nth-of-type(2) img
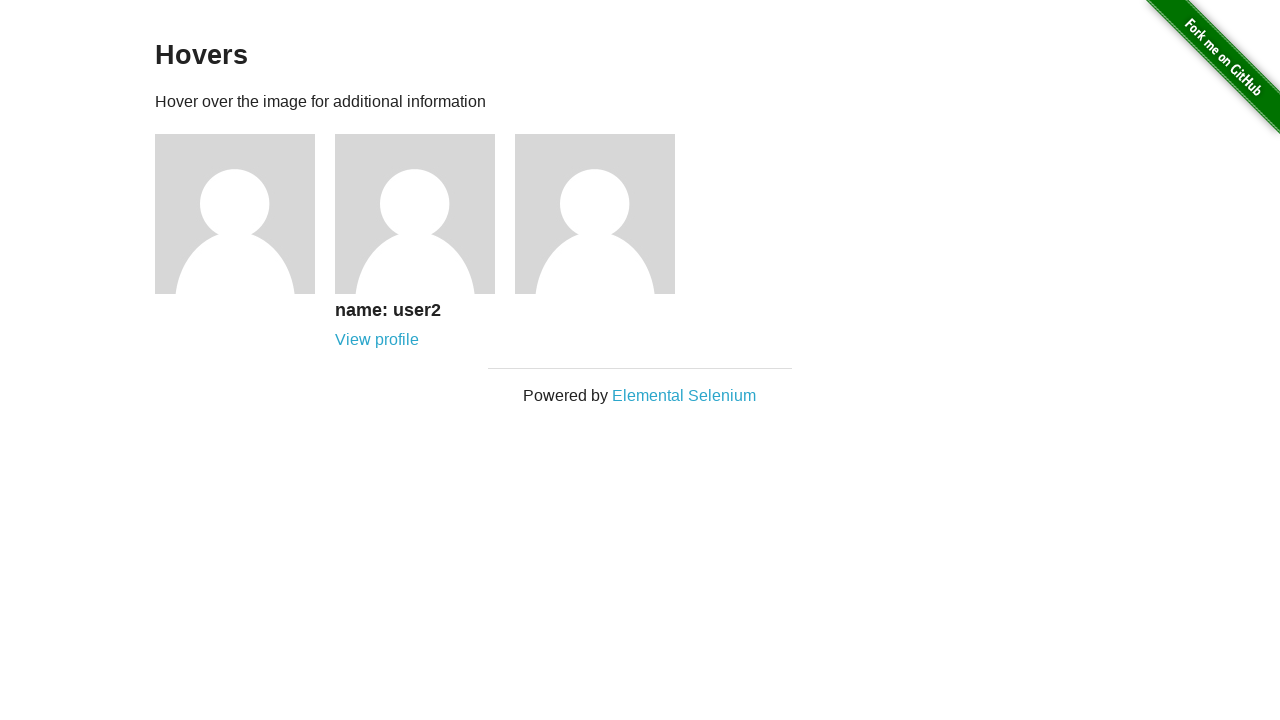

Caption for user 2 is now visible
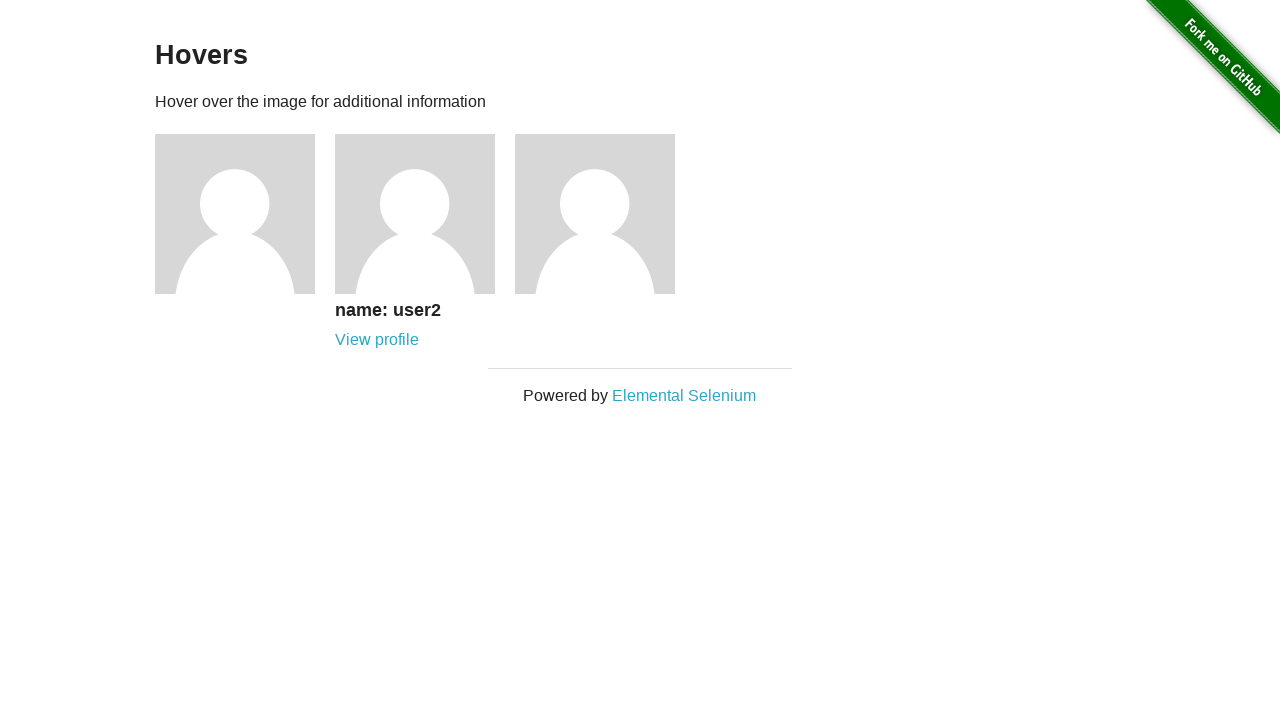

Retrieved username from caption for user 2: name: user2
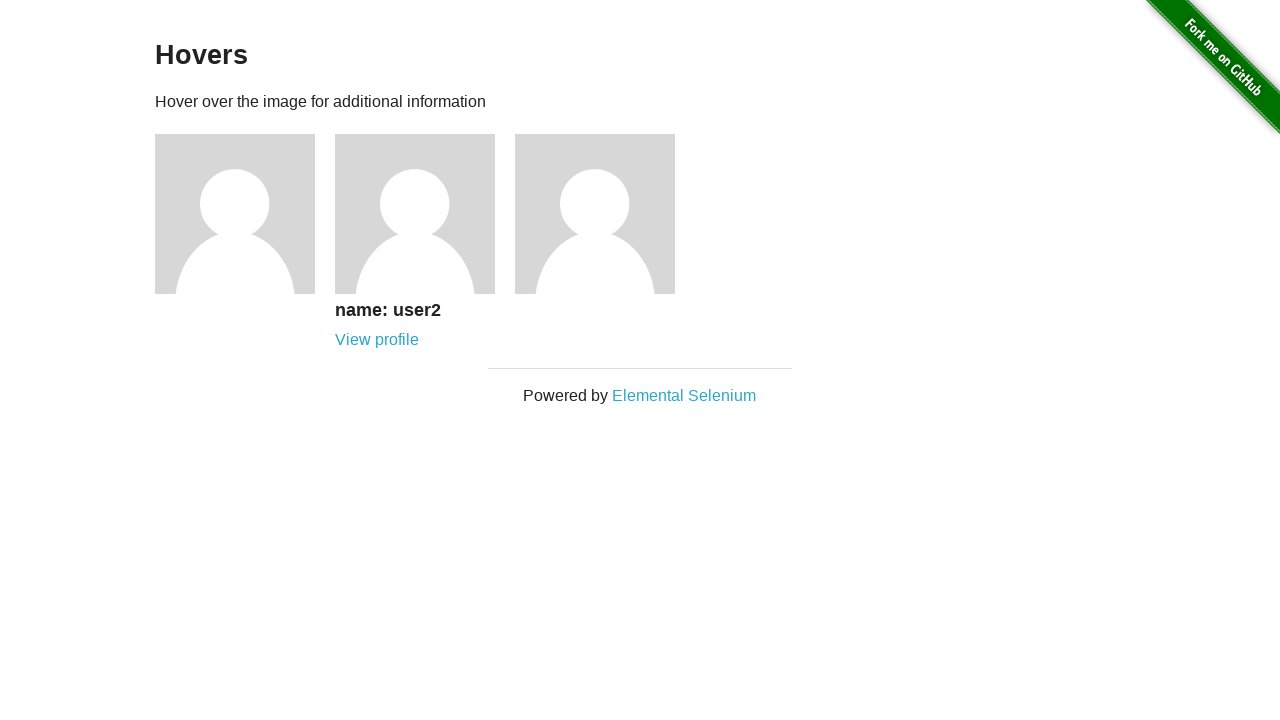

Hovered over user avatar 3 to reveal information at (595, 214) on .figure:nth-of-type(3) img
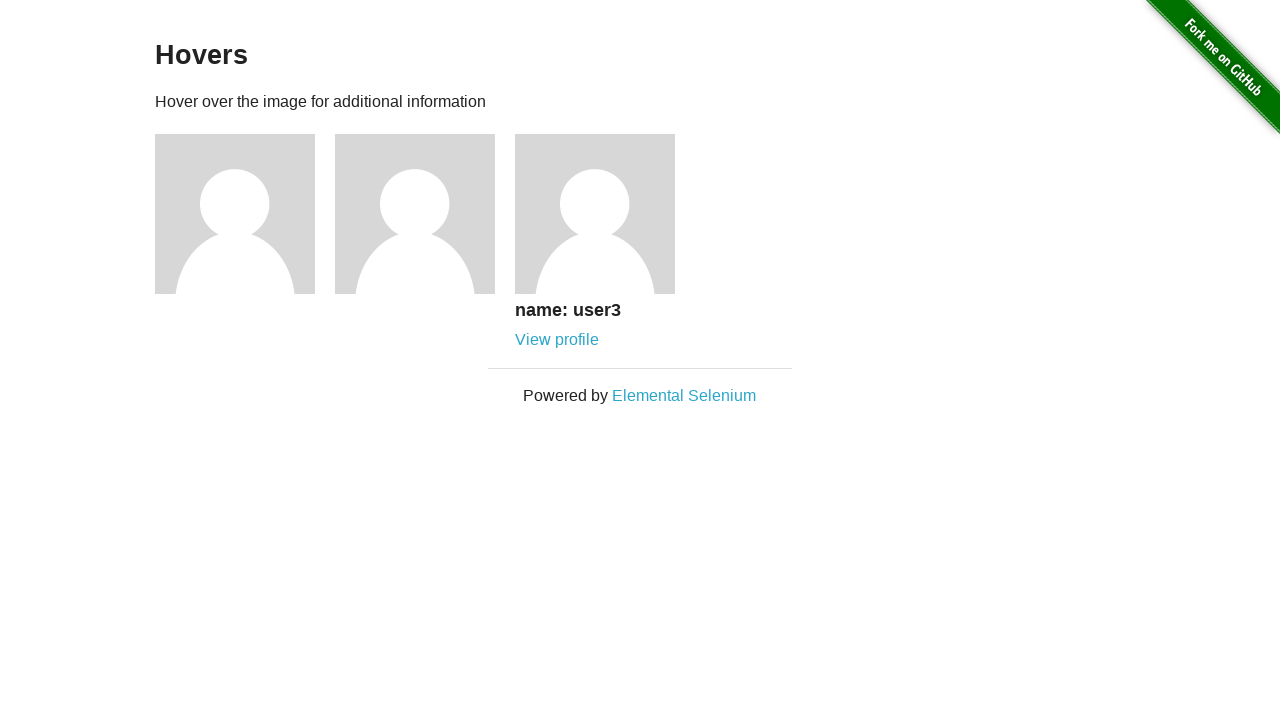

Caption for user 3 is now visible
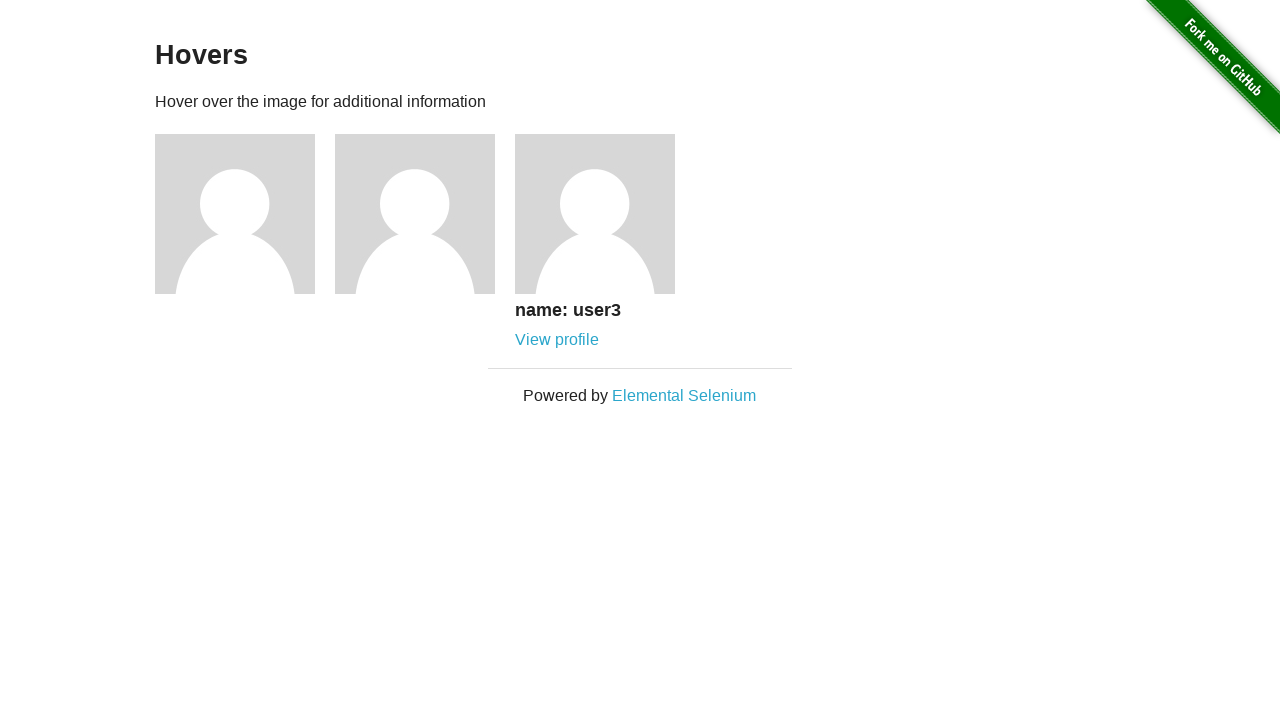

Retrieved username from caption for user 3: name: user3
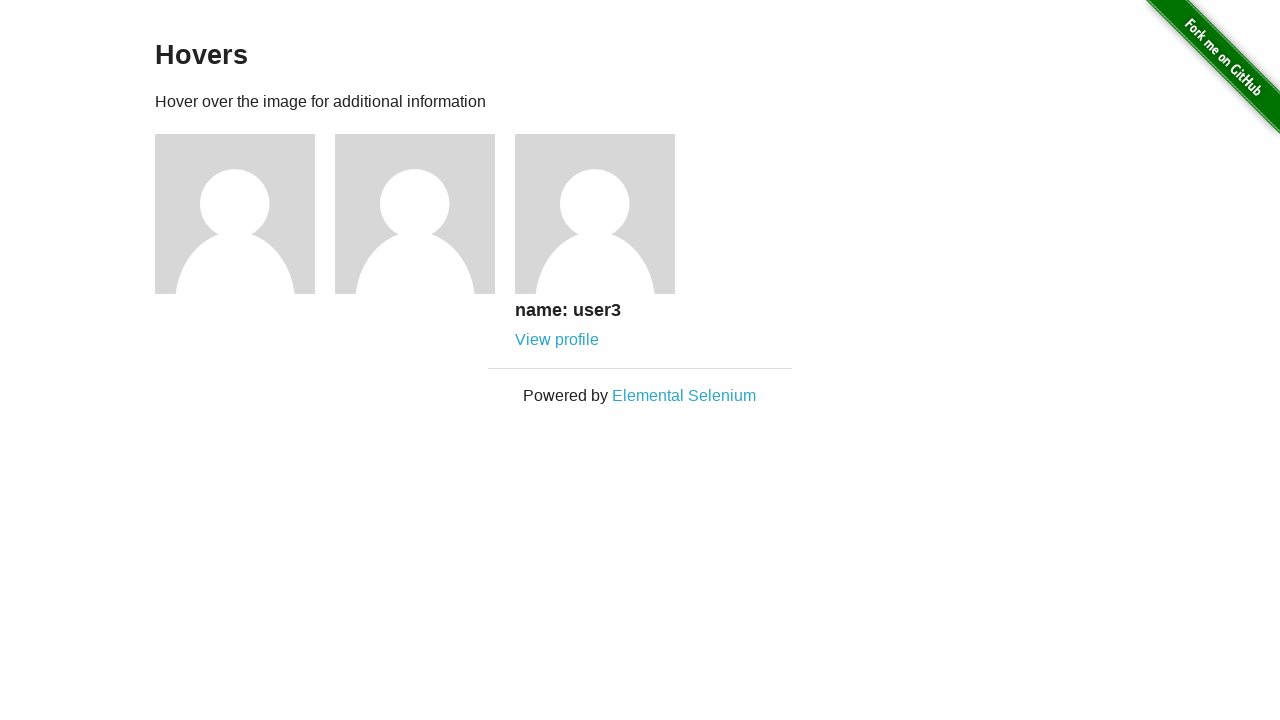

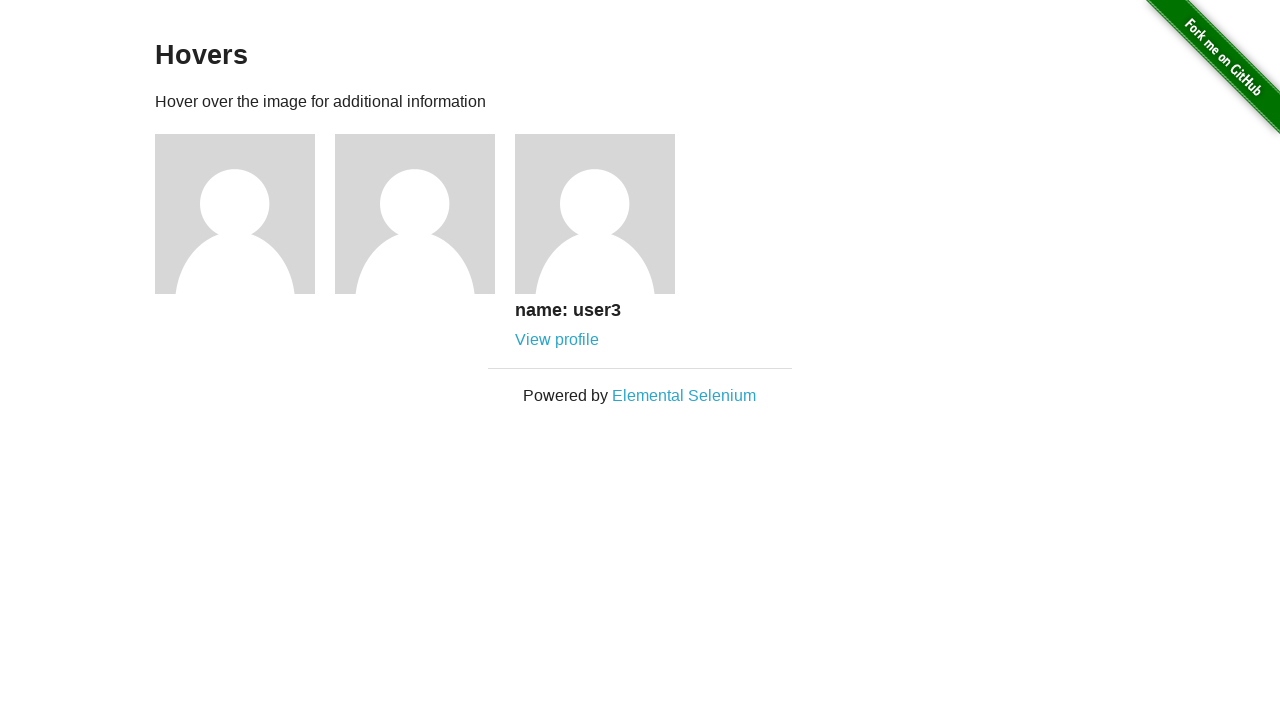